Clicks the delete button in the first row of the table

Starting URL: https://the-internet.herokuapp.com/challenging_dom

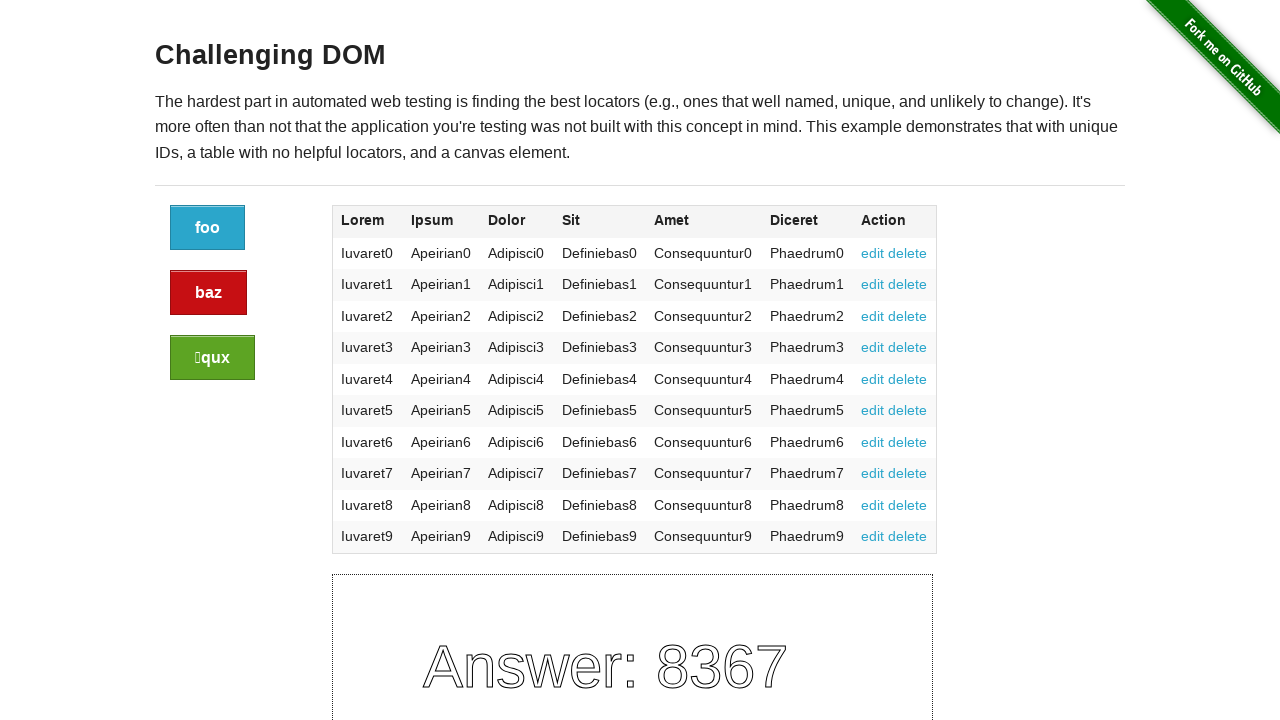

Waited for delete button in first table row to be visible
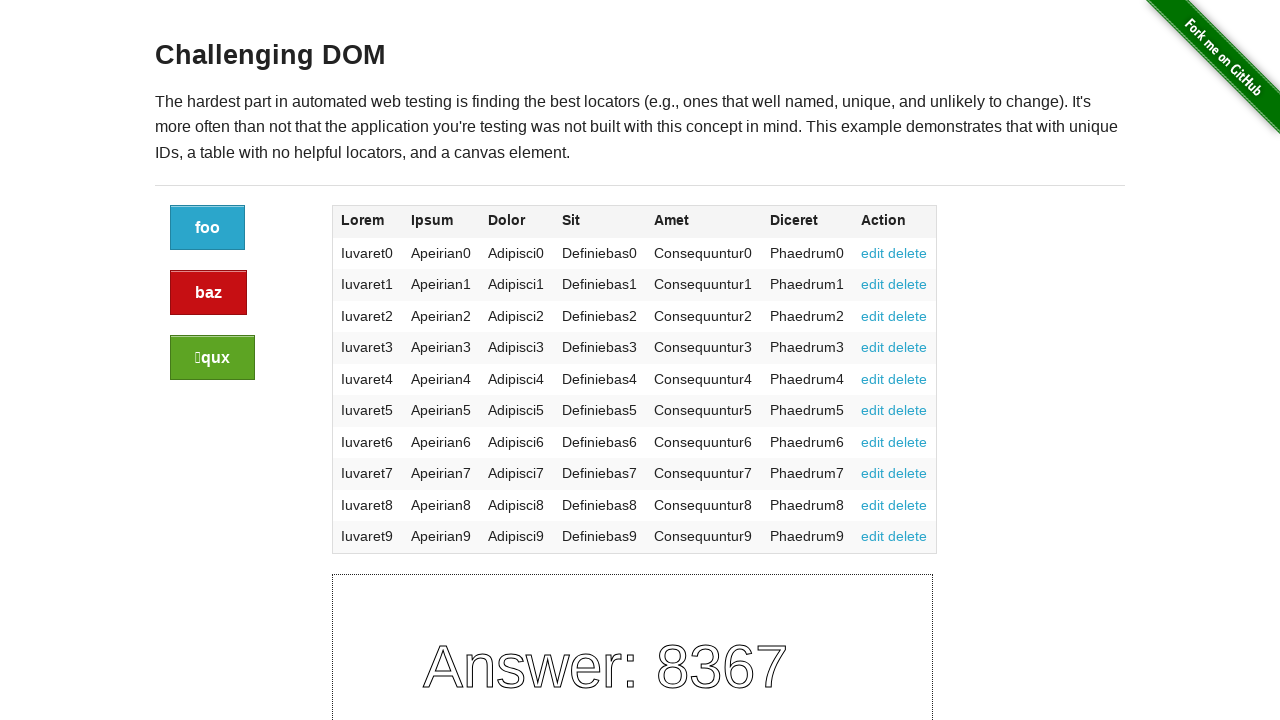

Clicked delete button in first table row at (908, 253) on xpath=//html/body/div[2]/div/div/div/div/div[2]/table/tbody/tr[1]/td[7]/a[2]
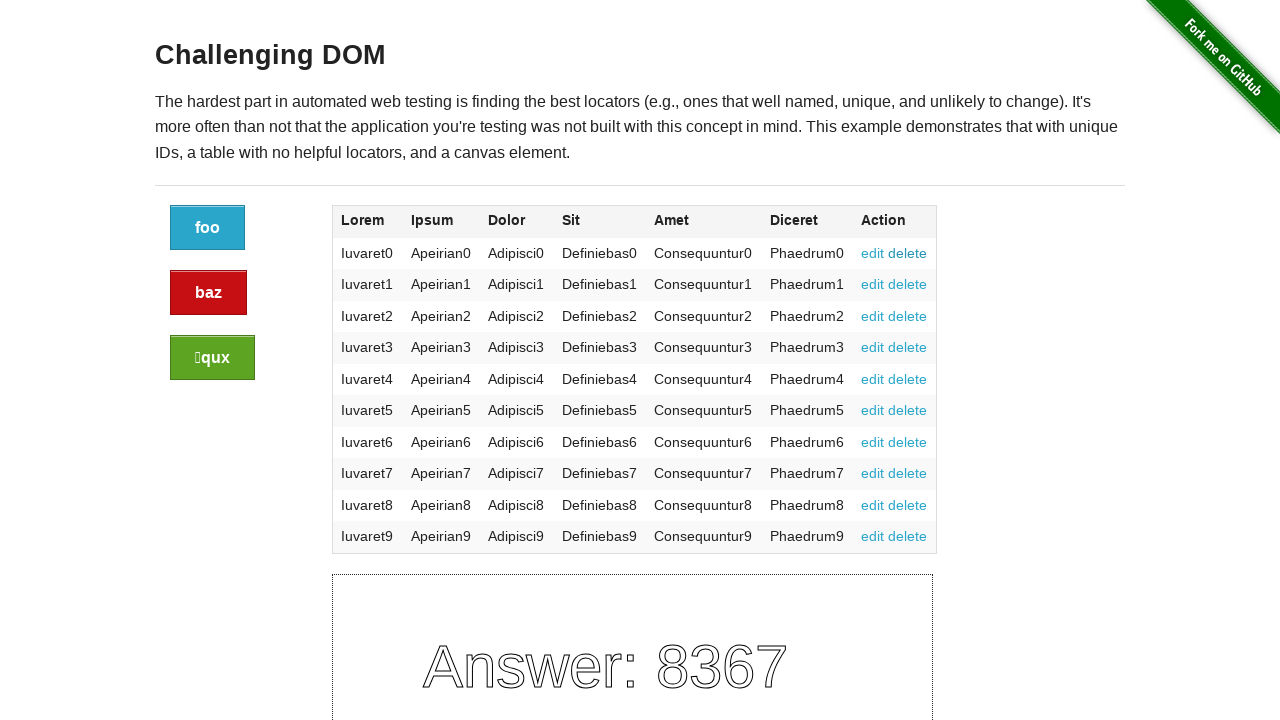

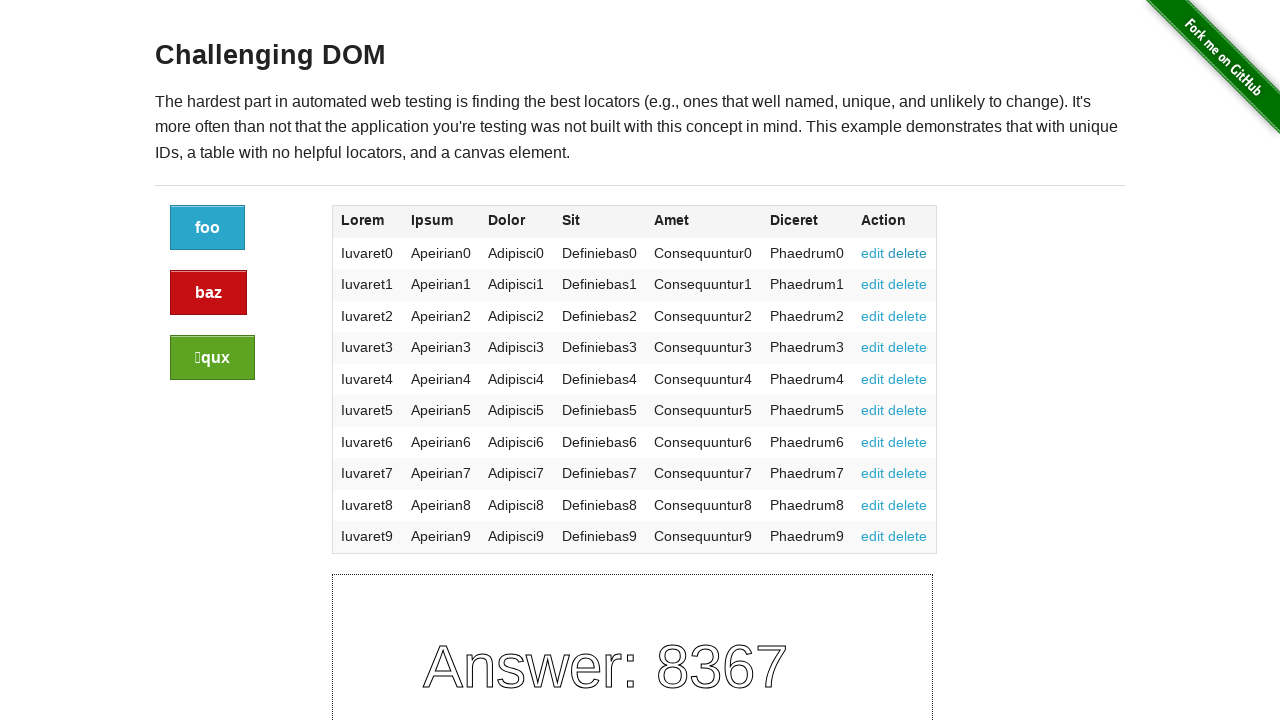